Tests adding todo items to the list by filling the input and pressing Enter, verifying each item appears correctly

Starting URL: https://demo.playwright.dev/todomvc

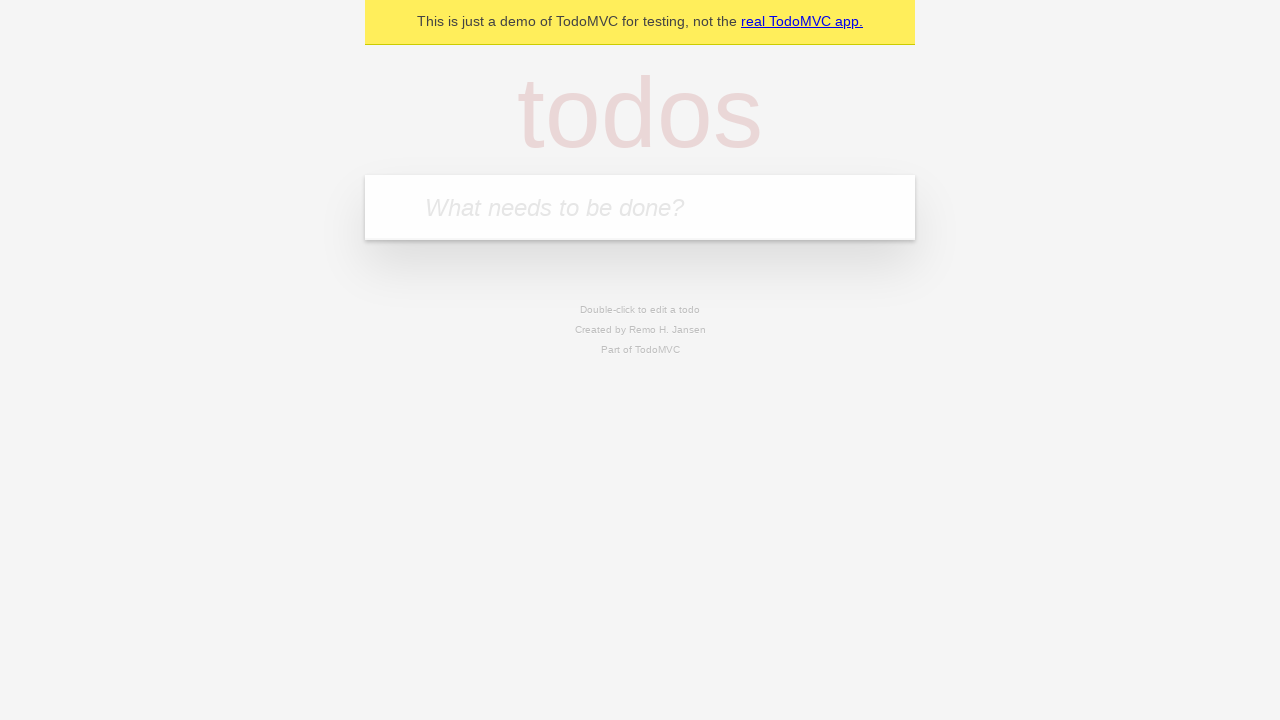

Filled first todo input with 'buy some cheese' on .new-todo
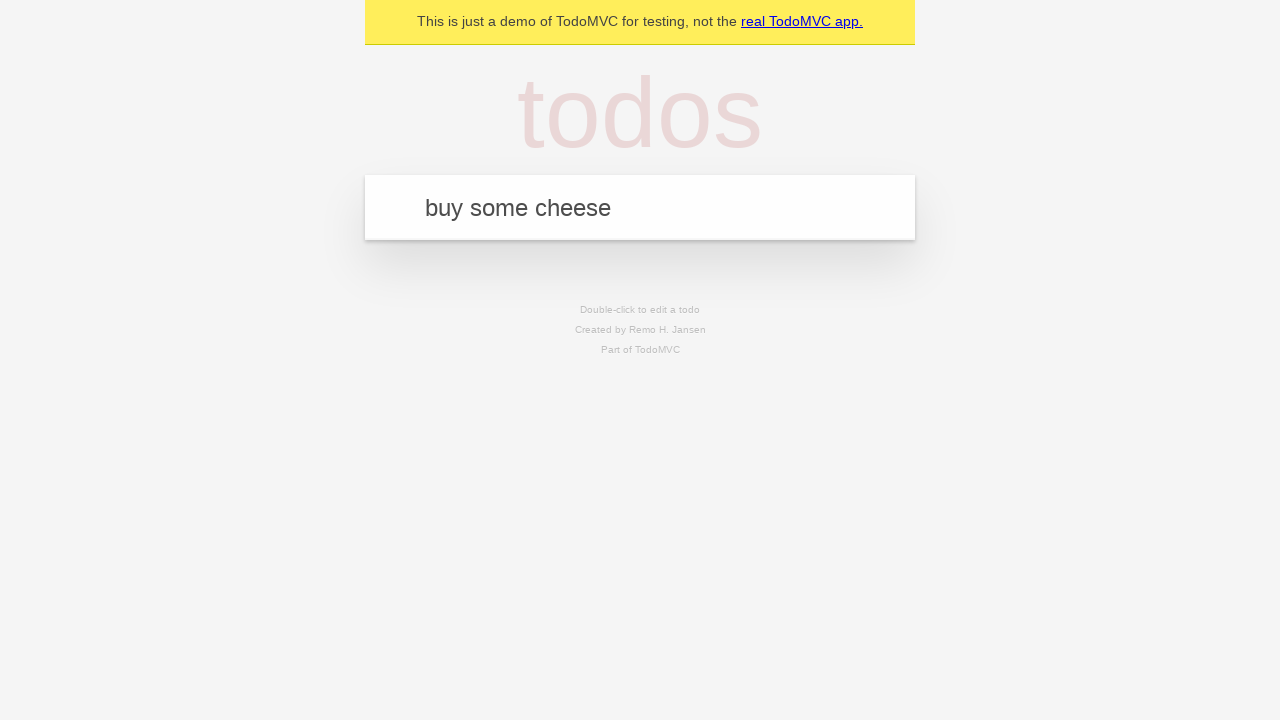

Pressed Enter to add first todo item on .new-todo
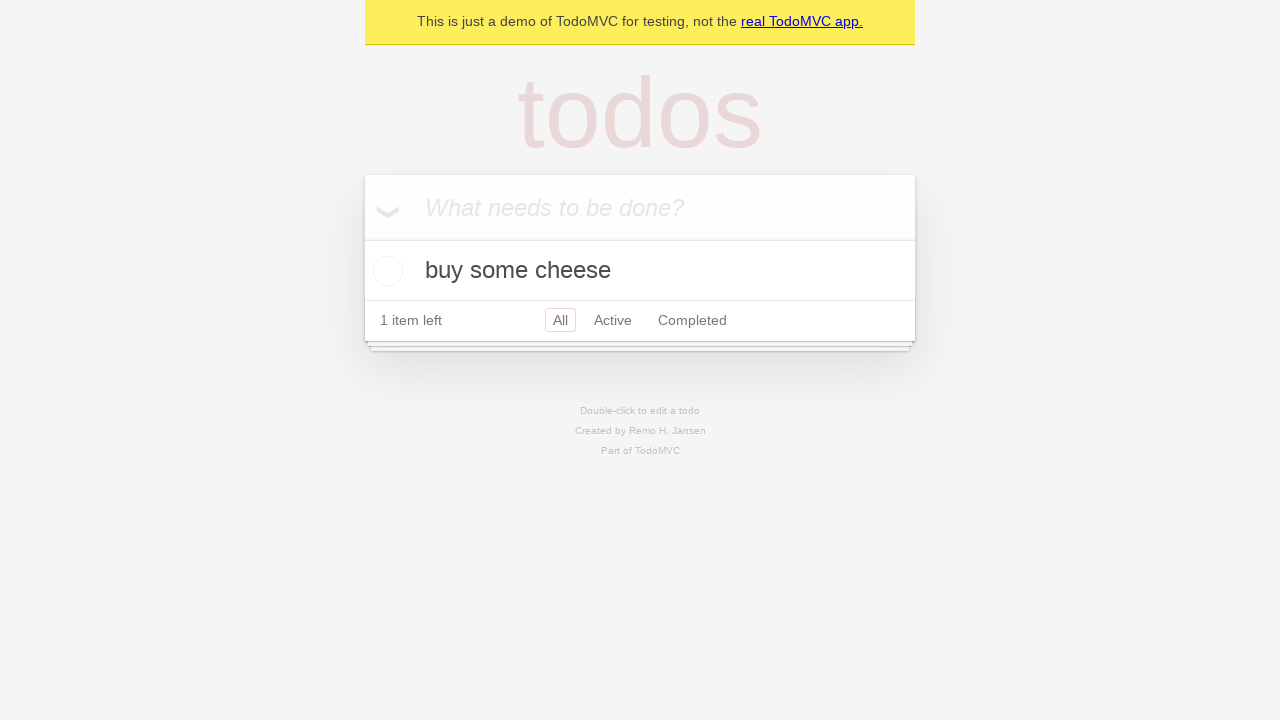

First todo item appeared in the list
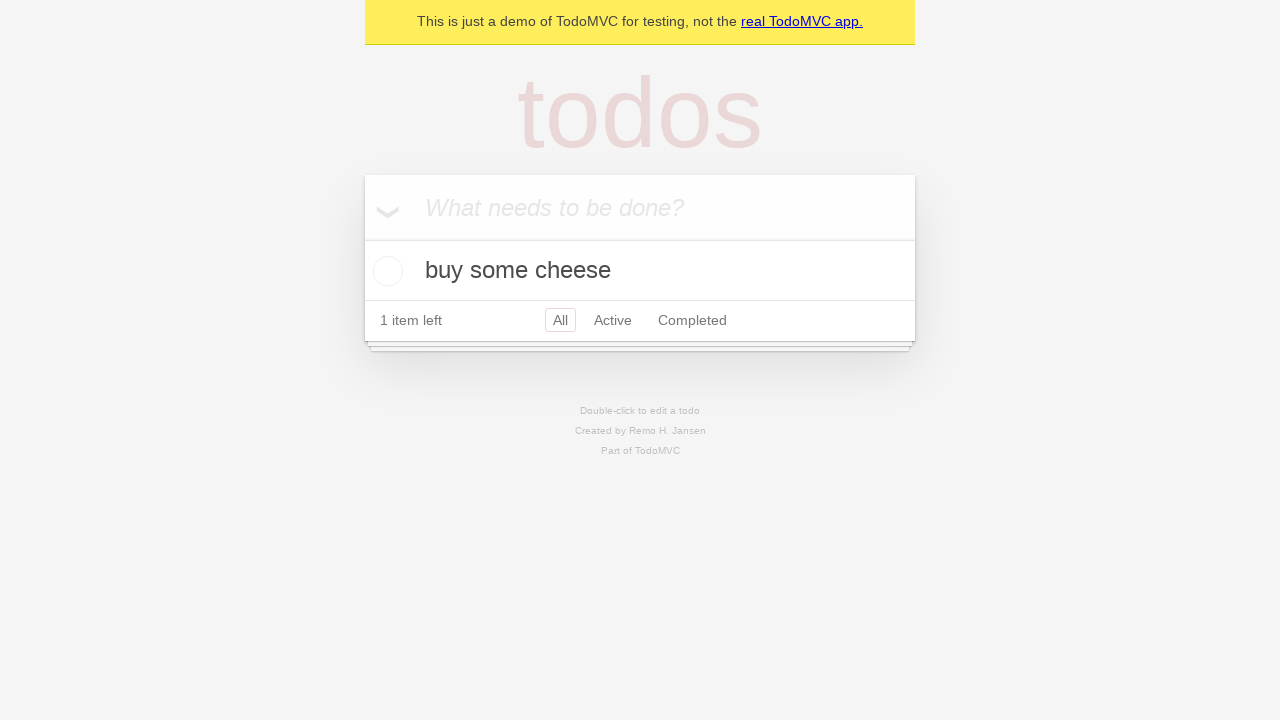

Filled second todo input with 'feed the cat' on .new-todo
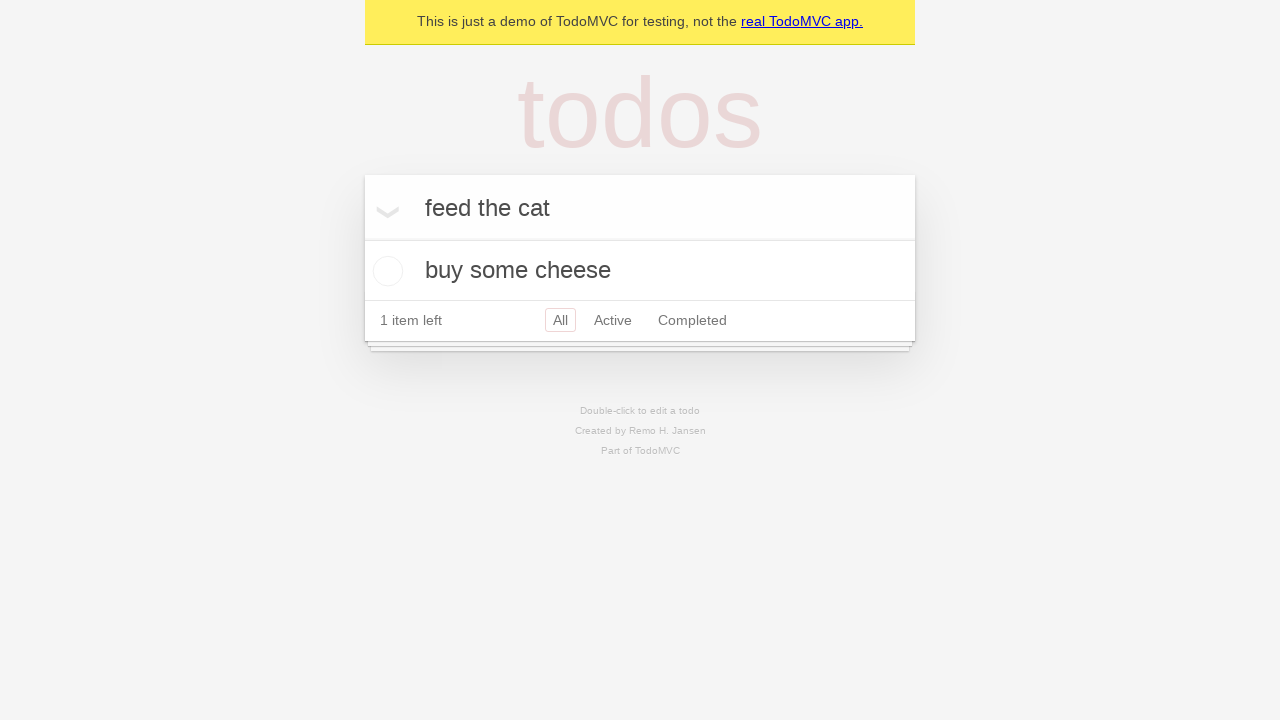

Pressed Enter to add second todo item on .new-todo
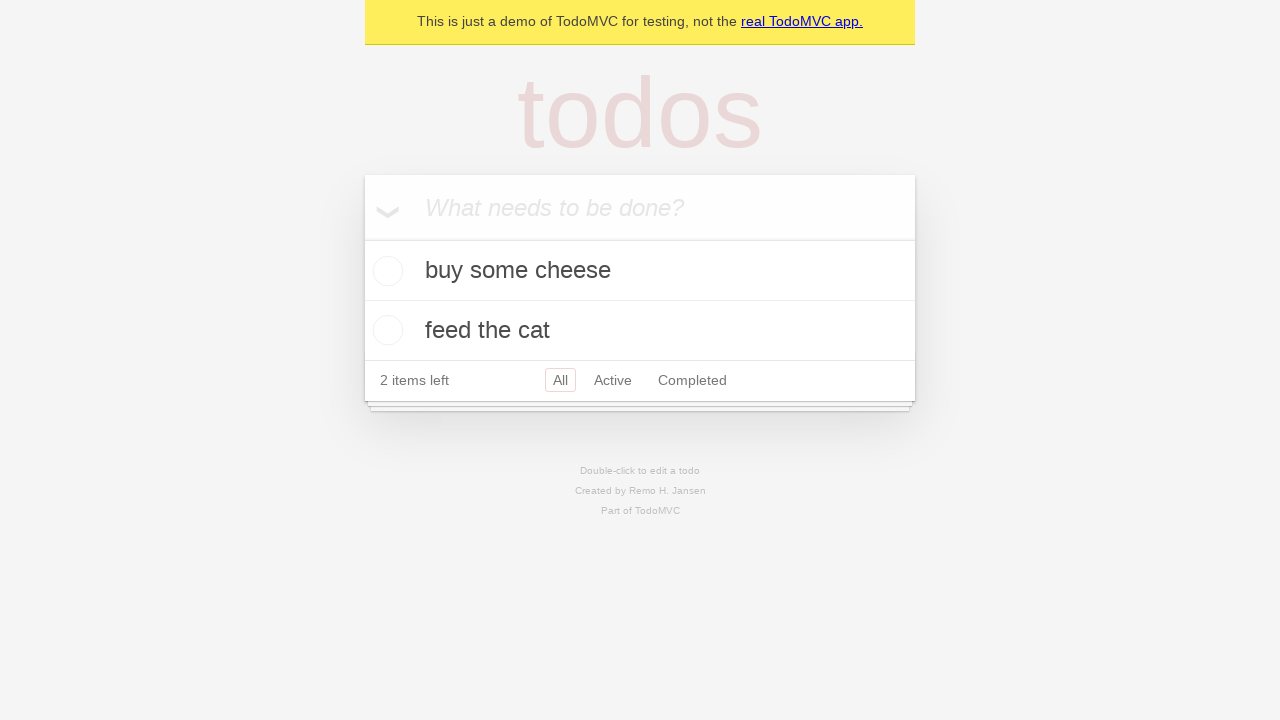

Second todo item appeared in the list
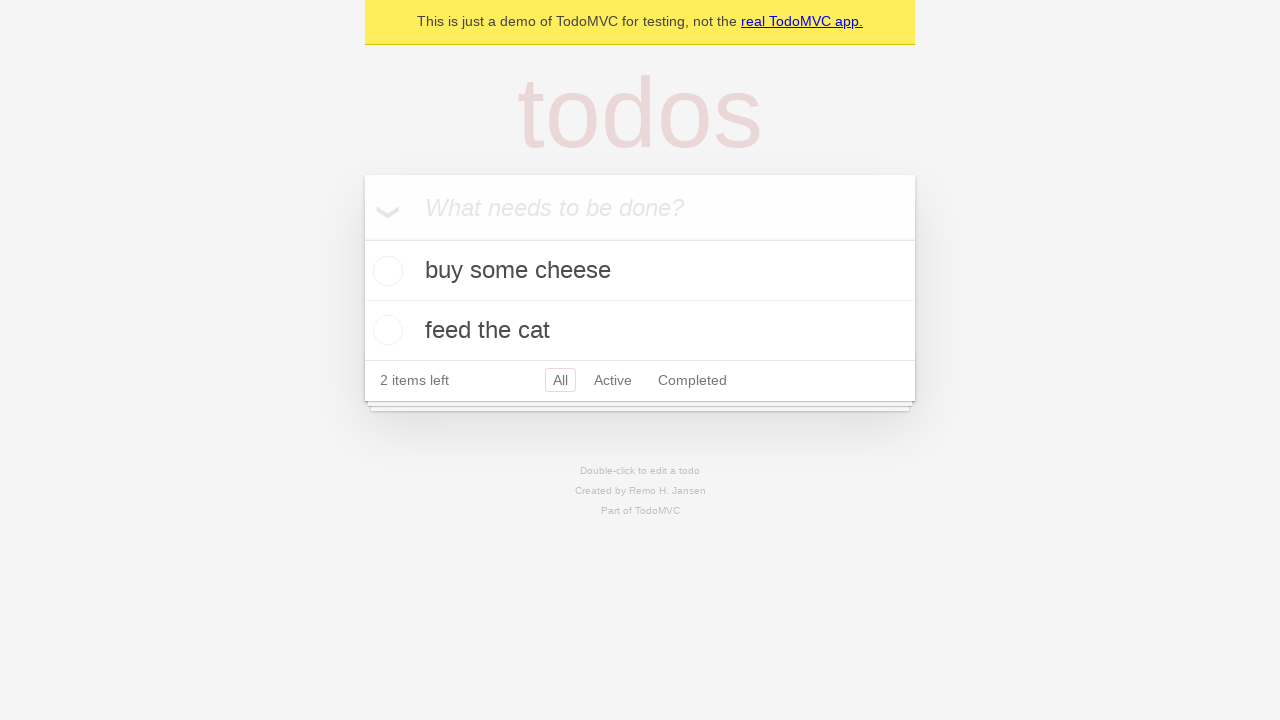

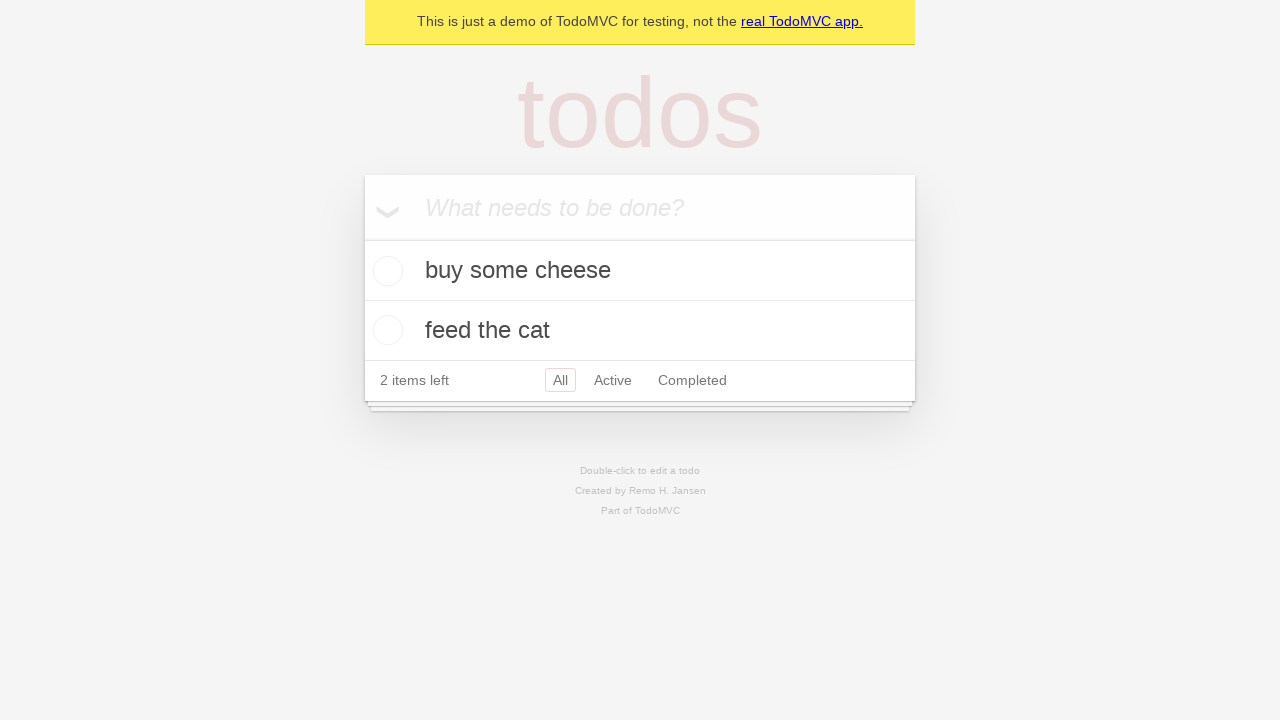